Tests keyboard and mouse interactions on a practice form by typing with shift key held down in an autocomplete field and performing a right-click on a dropdown option

Starting URL: http://qaclickacademy.com/practice.php

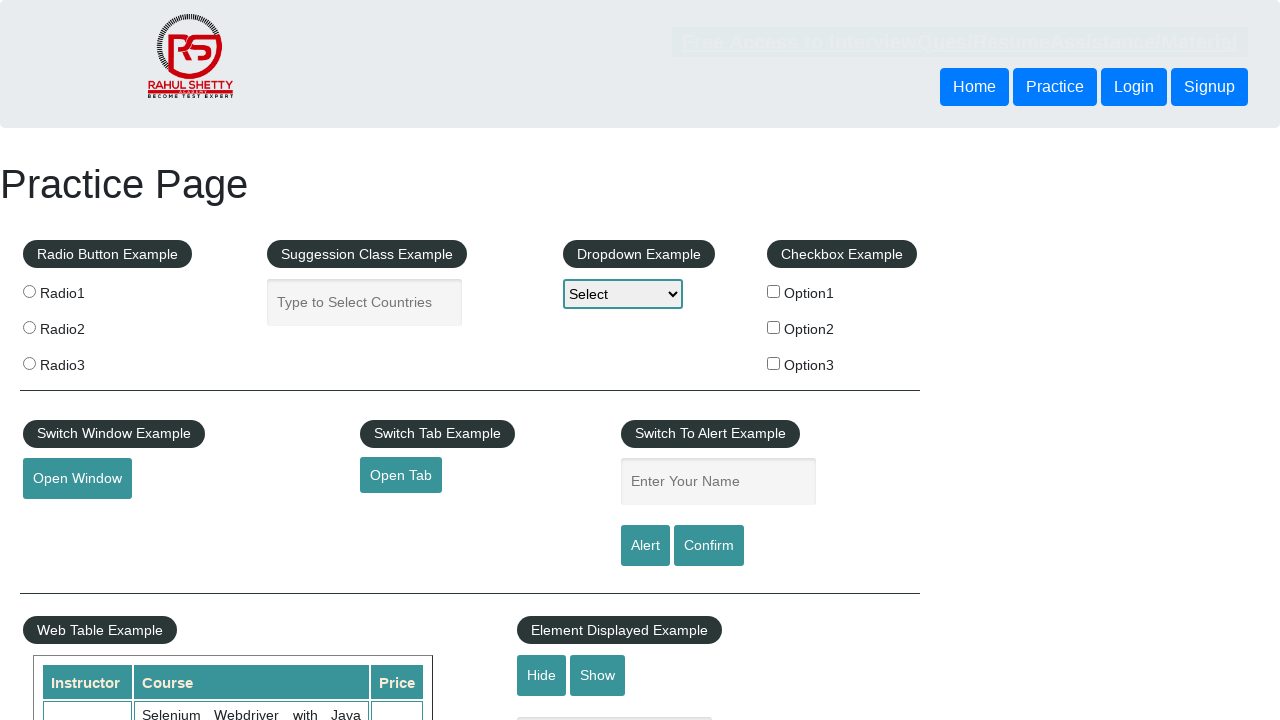

Clicked on the autocomplete input field at (365, 302) on input#autocomplete
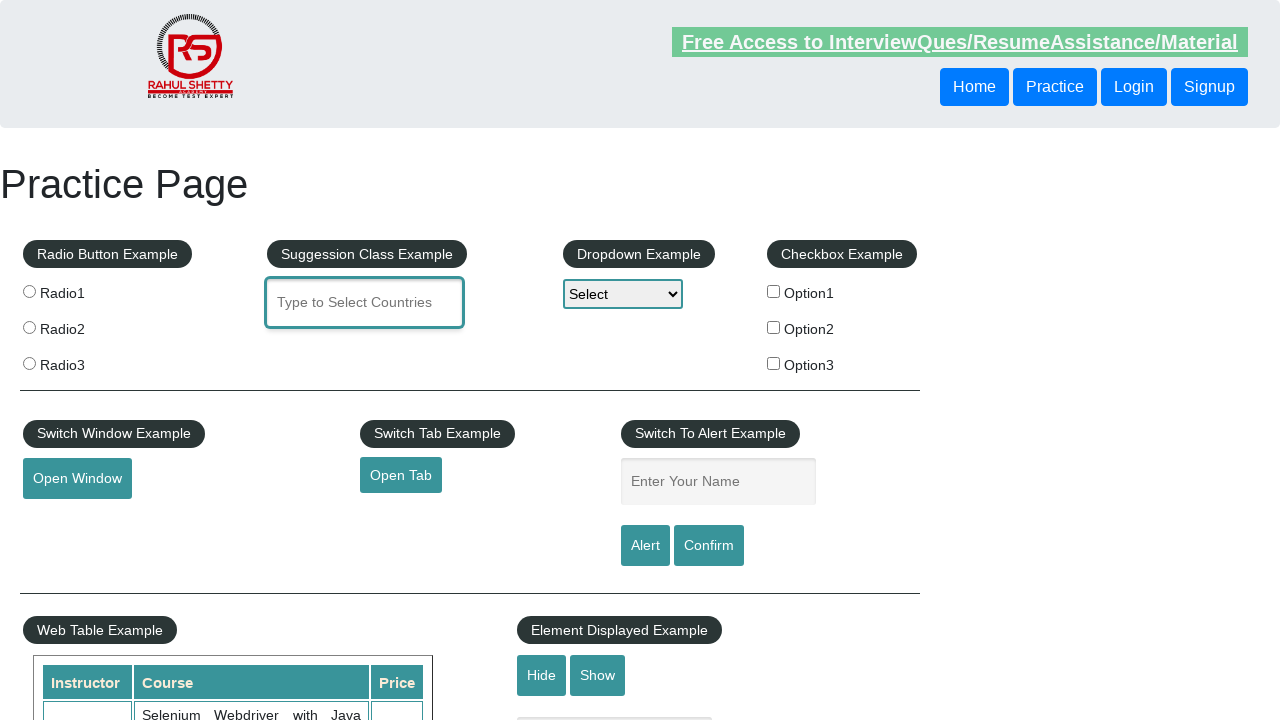

Pressed Shift key down
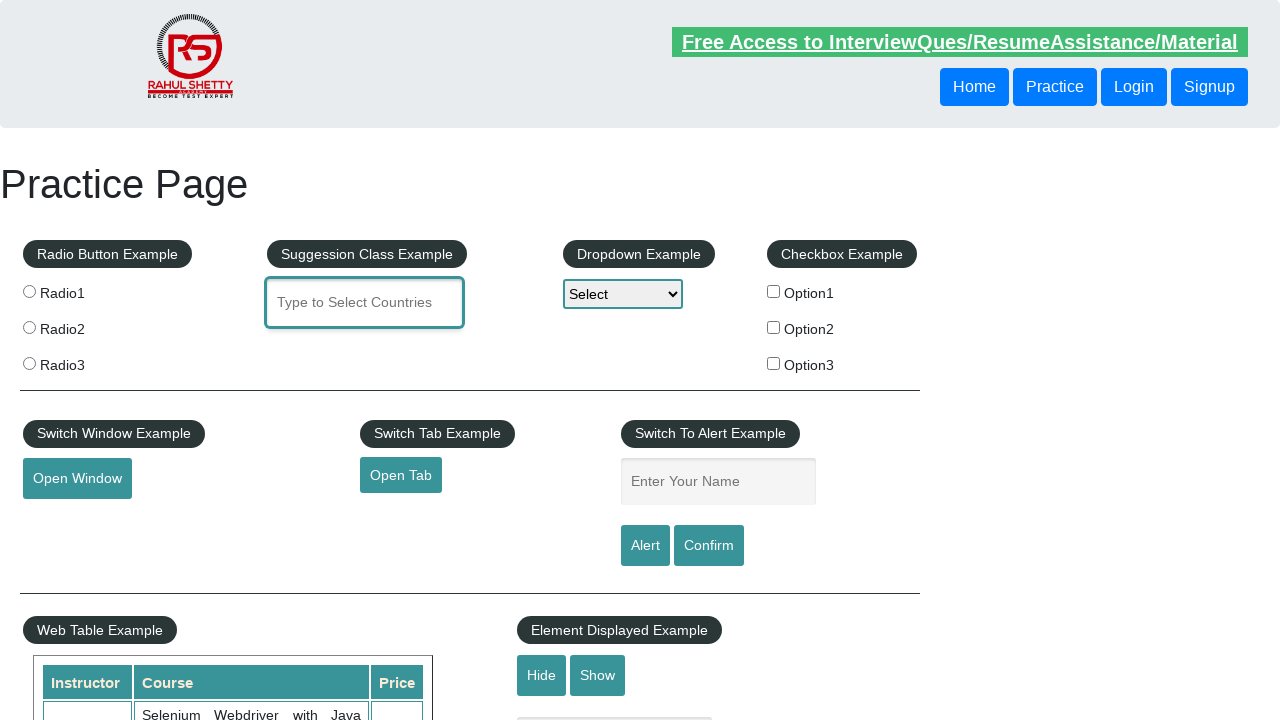

Typed 'uni' with shift key held down in autocomplete field on input#autocomplete
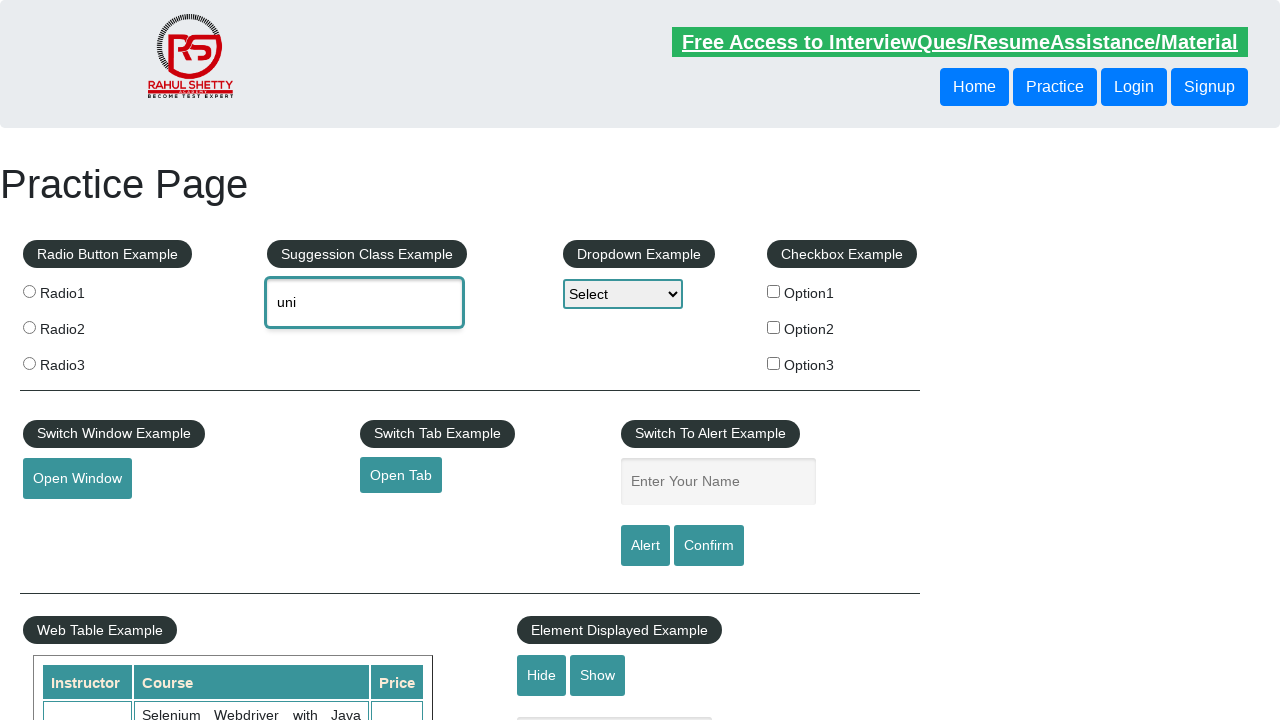

Released Shift key
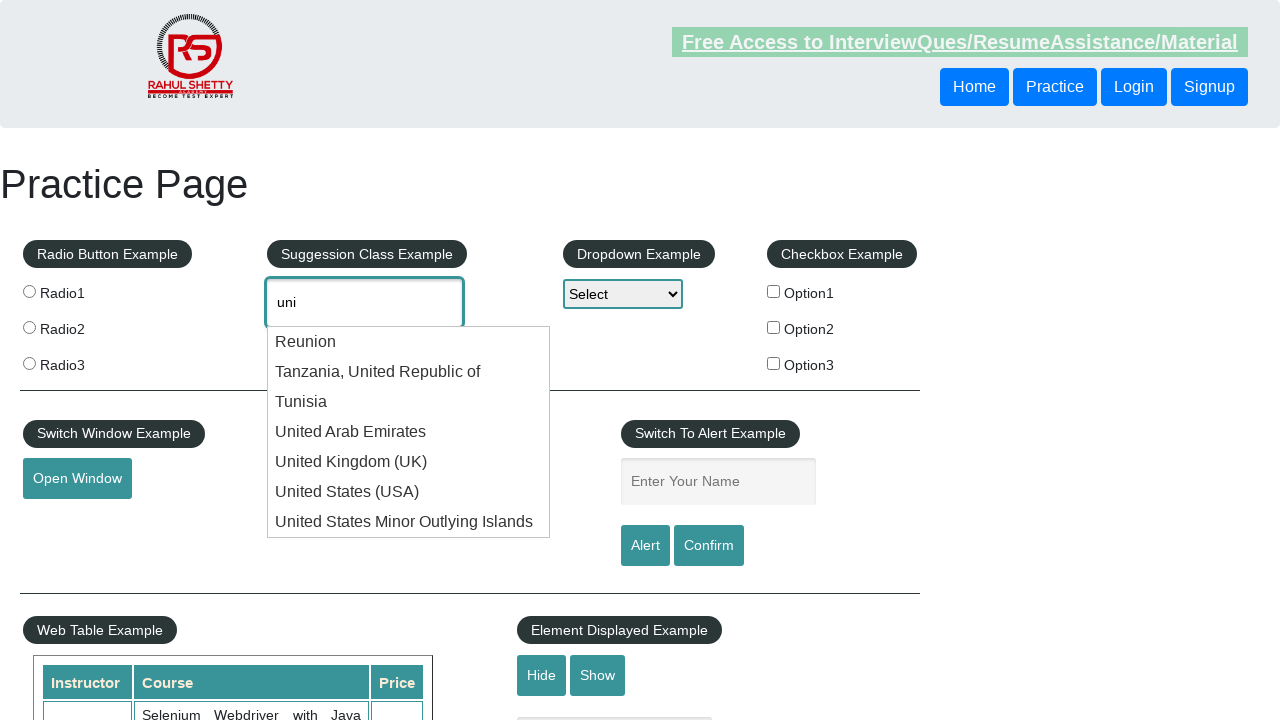

Waited for dropdown option 'United Kingdom (UK)' to appear
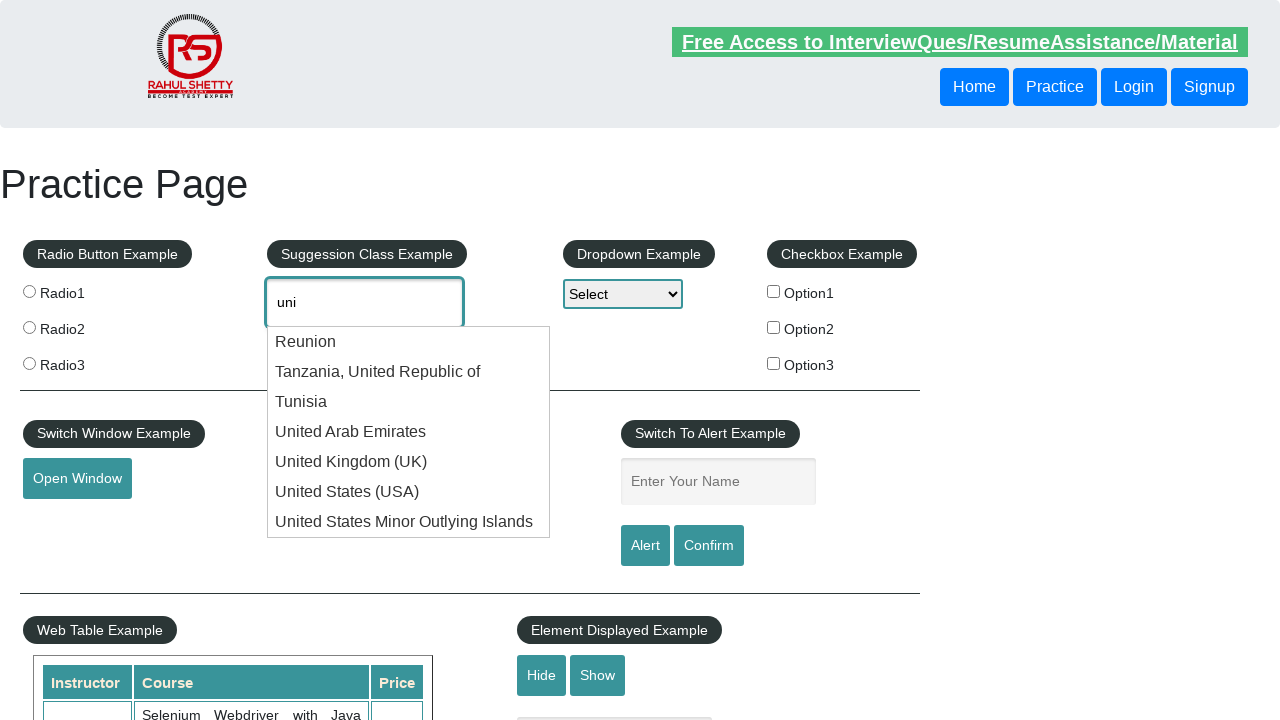

Right-clicked on 'United Kingdom (UK)' dropdown option at (409, 462) on //ul/li/div[contains(text(),'United Kingdom (UK)')]
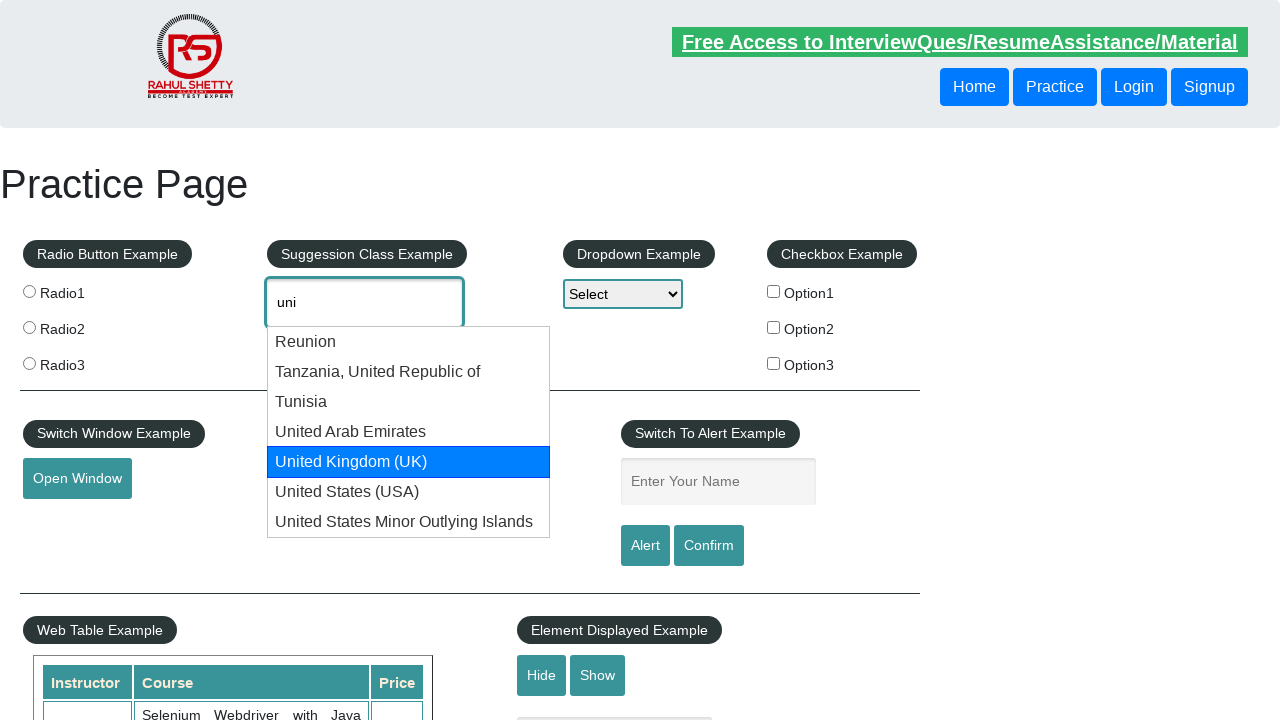

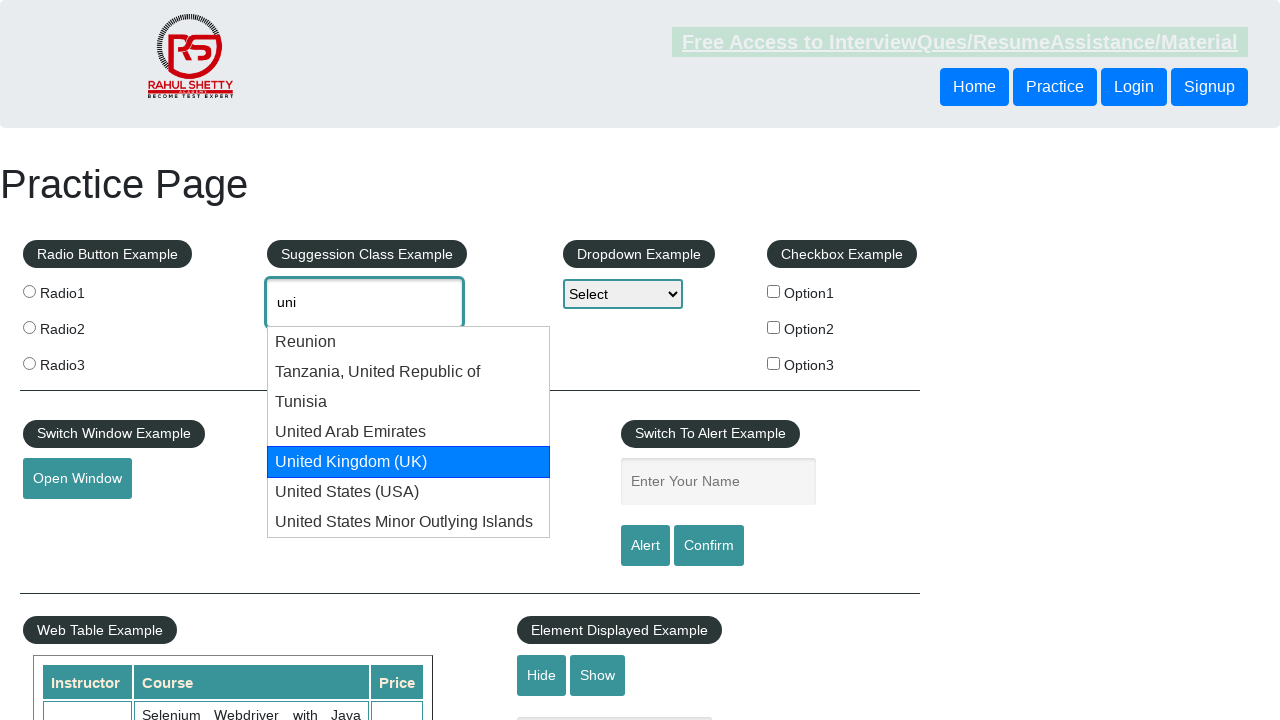